Tests the JetBrains main page by navigating to it and verifying the page title matches the expected value

Starting URL: https://jetbrains.com/

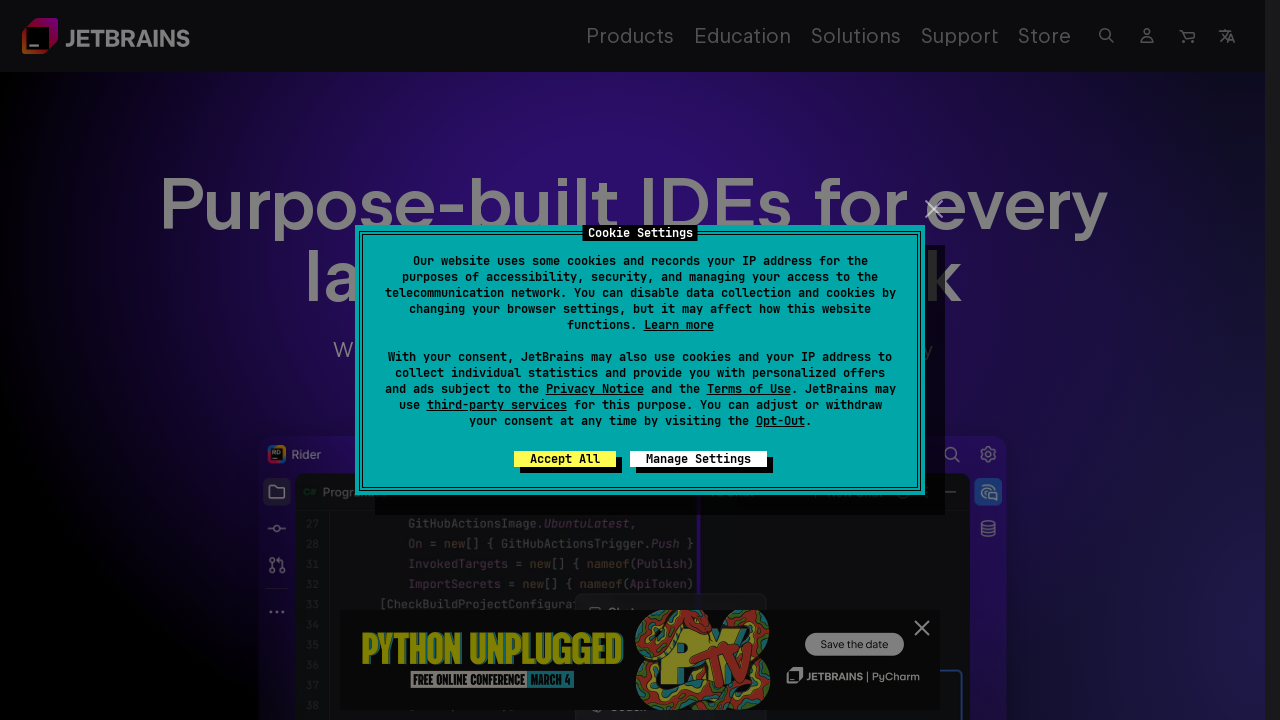

Waited for page to reach domcontentloaded state
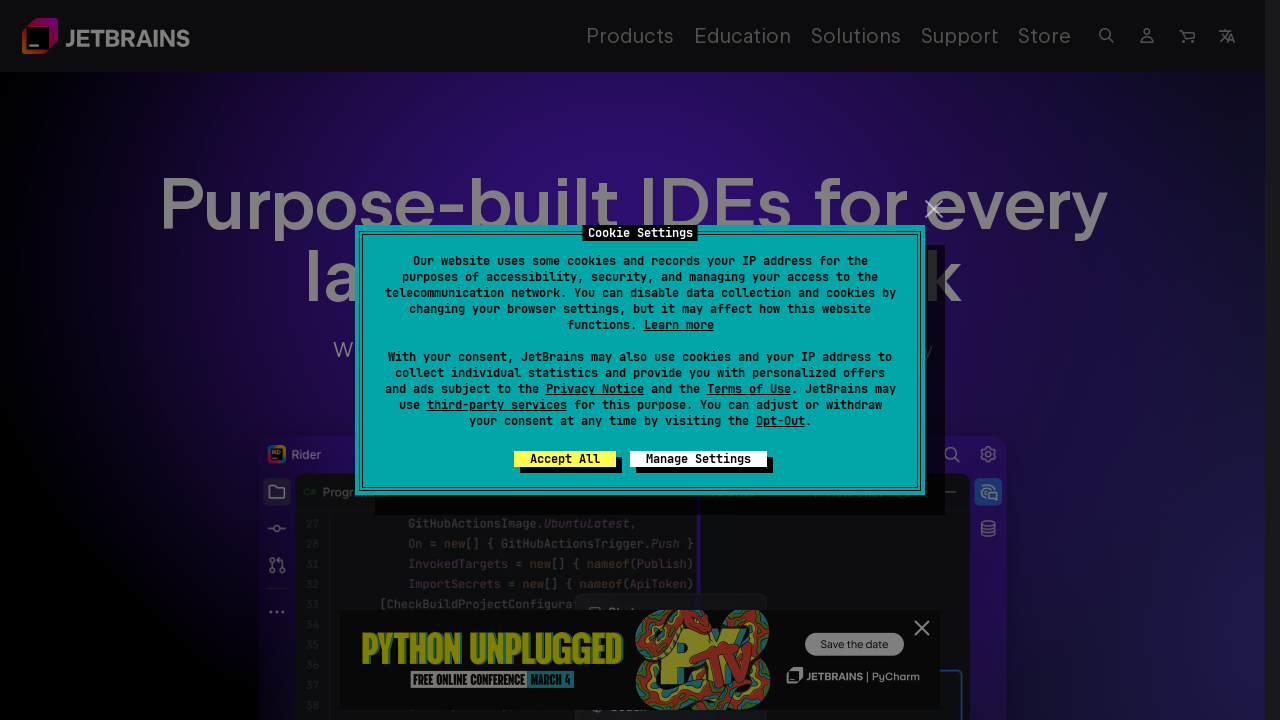

Retrieved page title
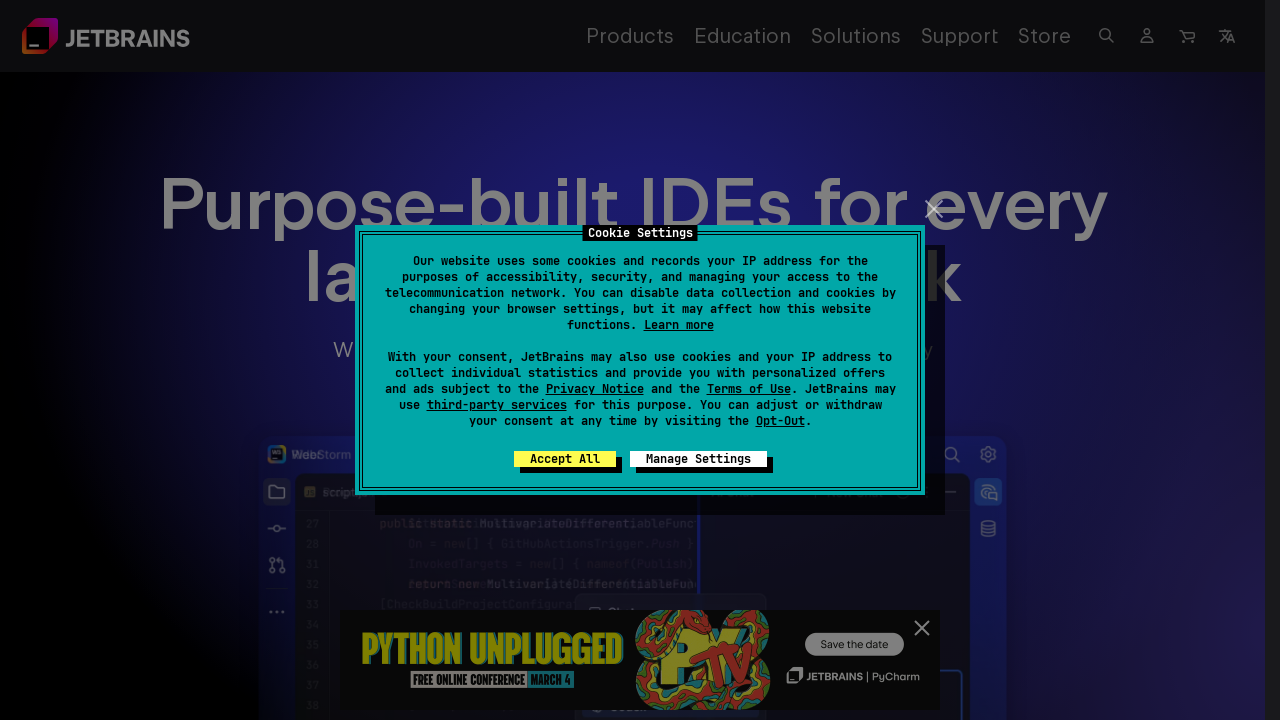

Verified page title matches expected value: 'JetBrains: Essential tools for software developers and teams'
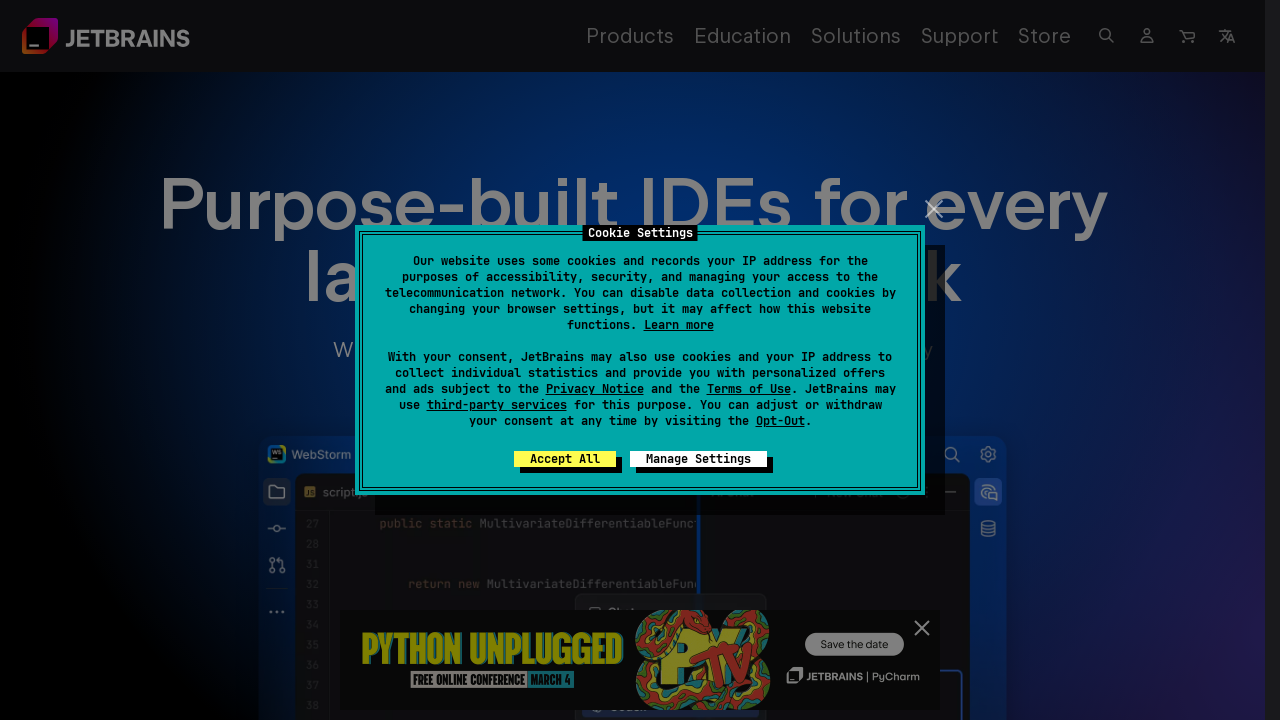

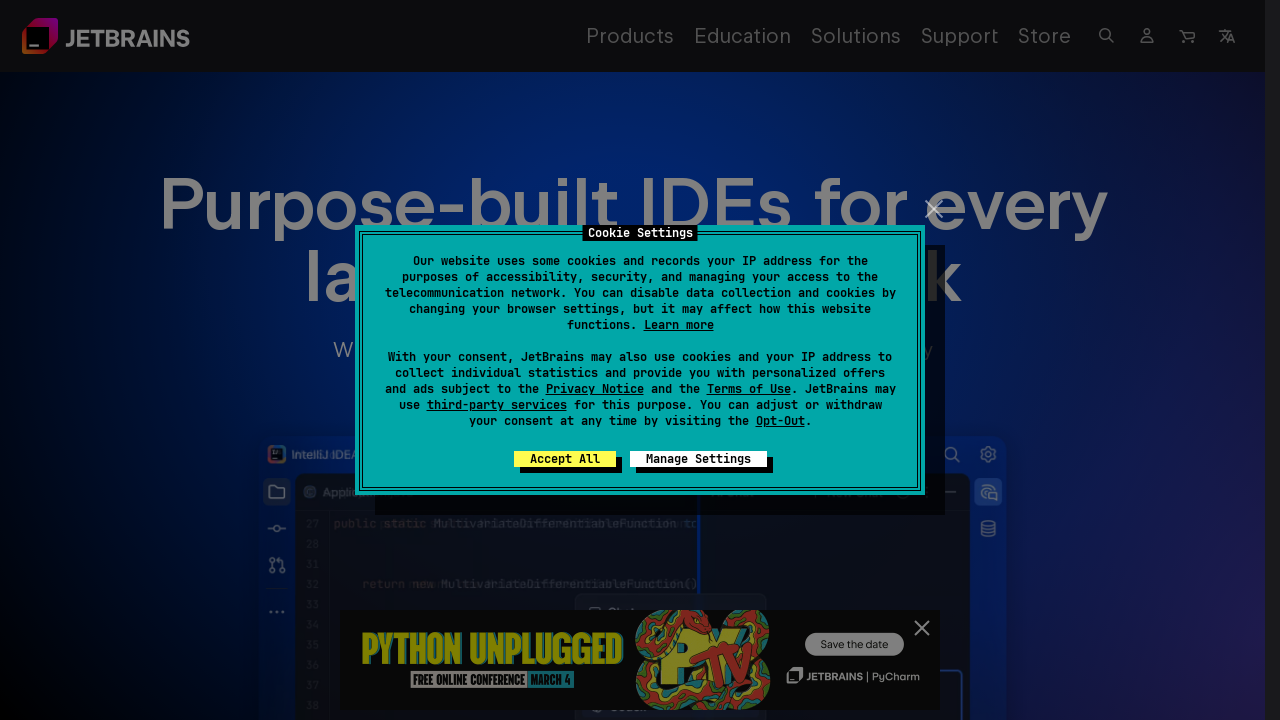